Fills in the email field on the text box form

Starting URL: https://demoqa.com/text-box

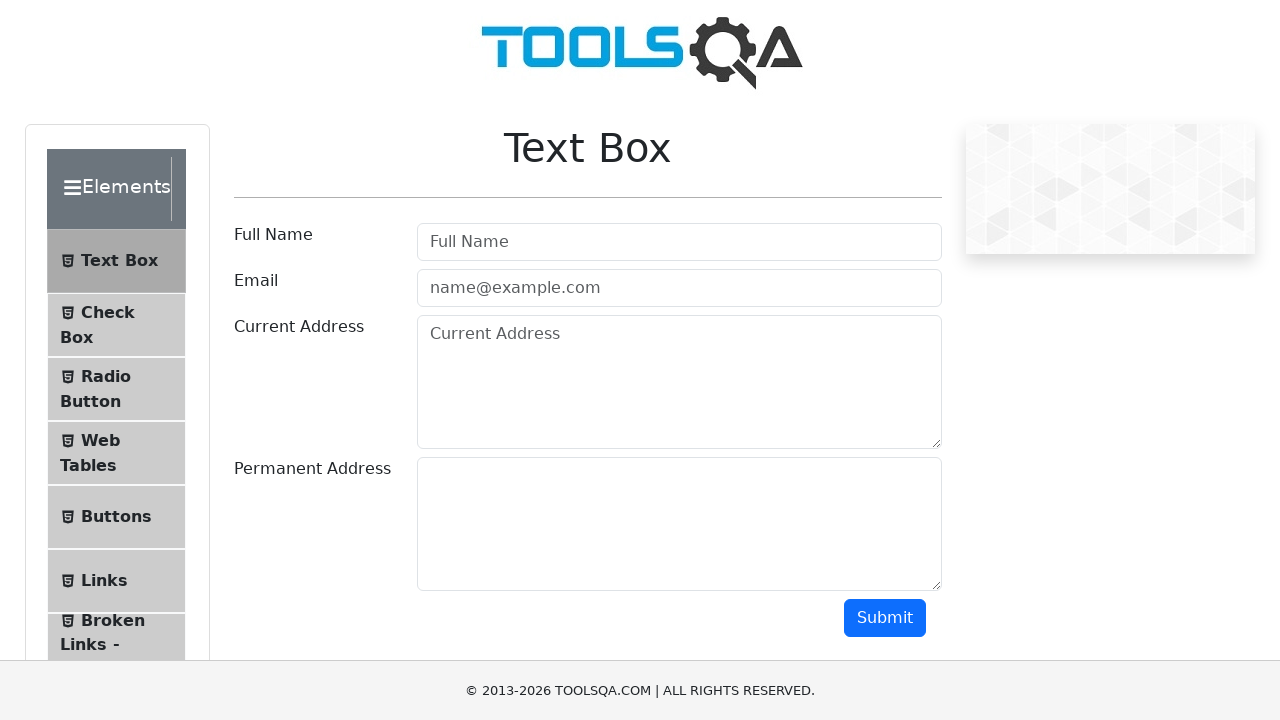

Located email input field
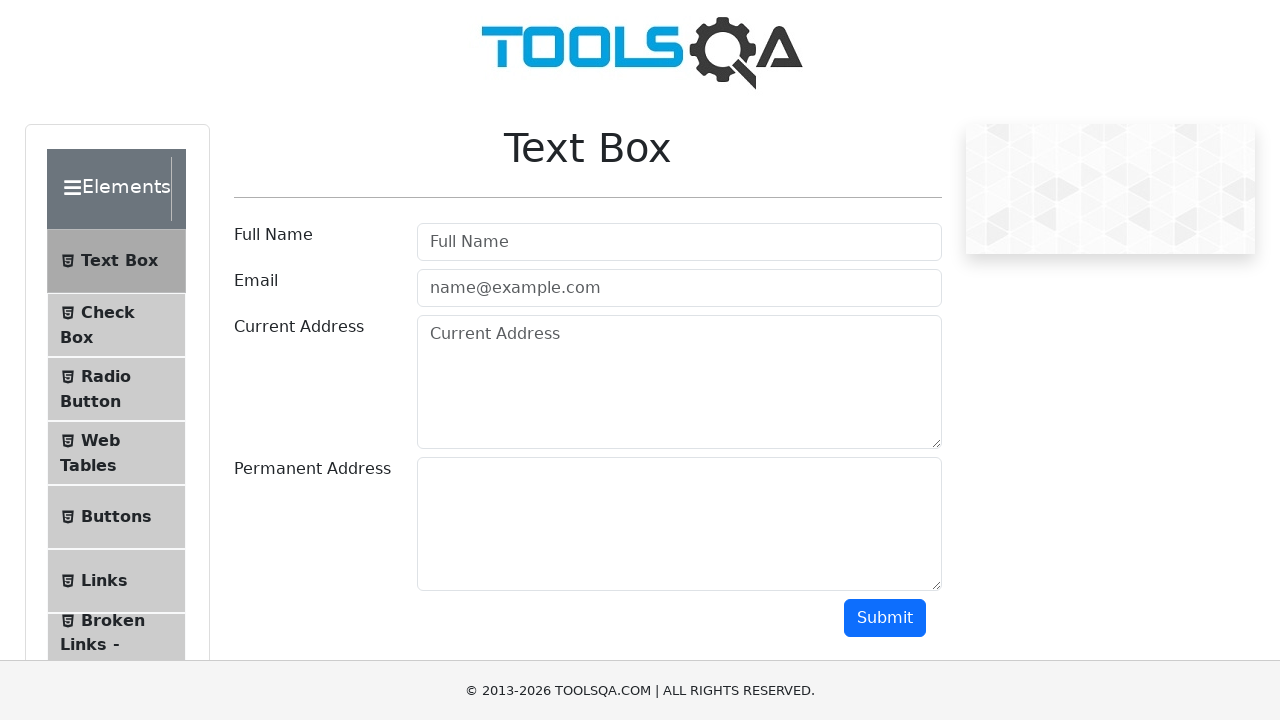

Filled email field with 'alex.johnson@example.com' on #userEmail
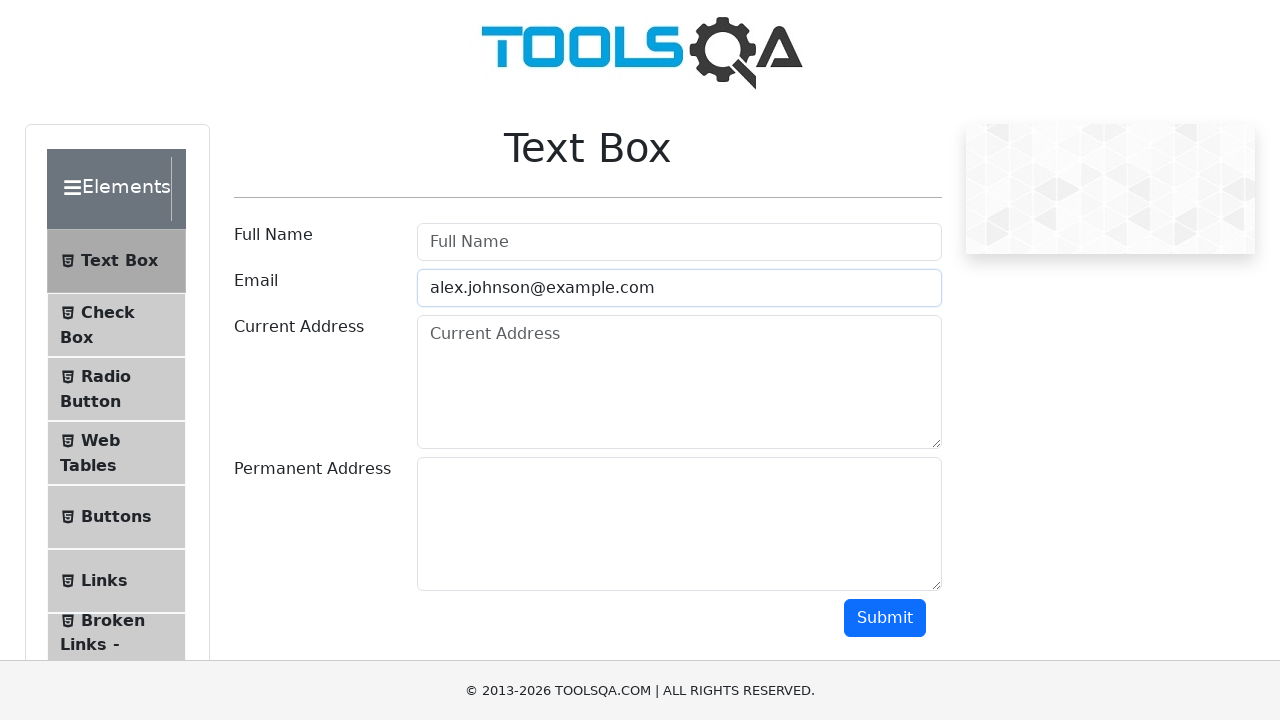

Verified email input field is visible
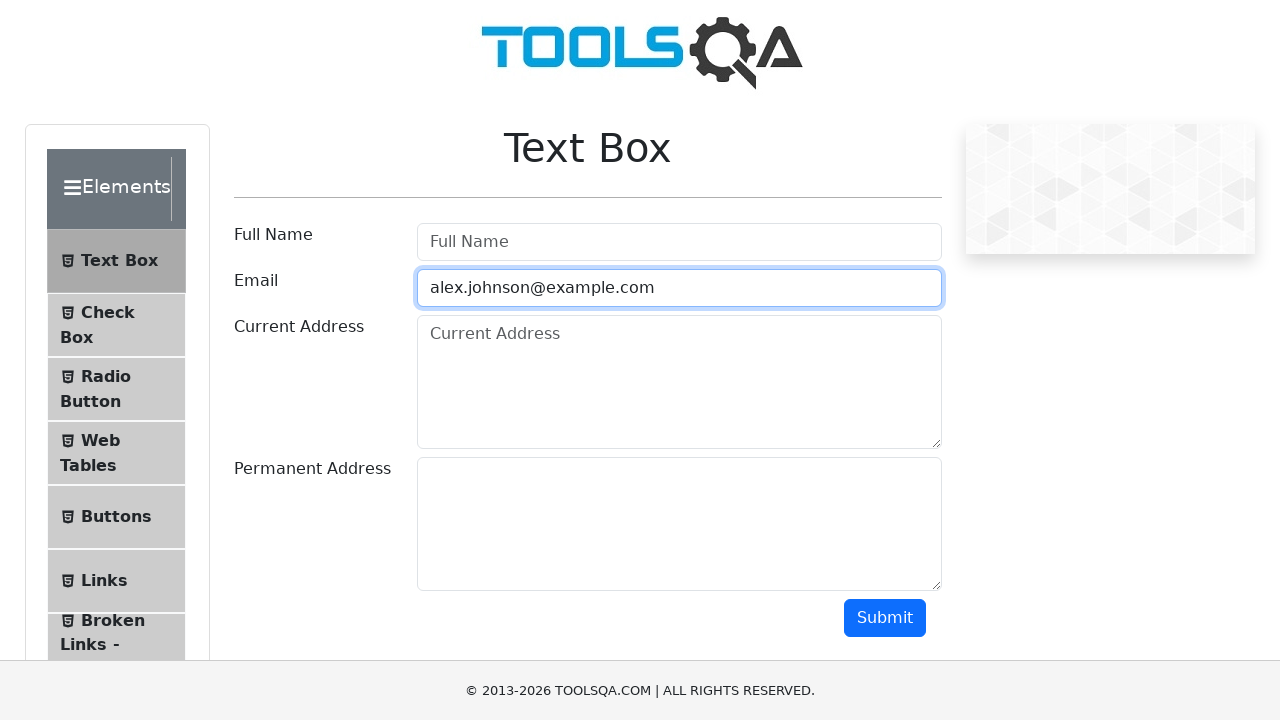

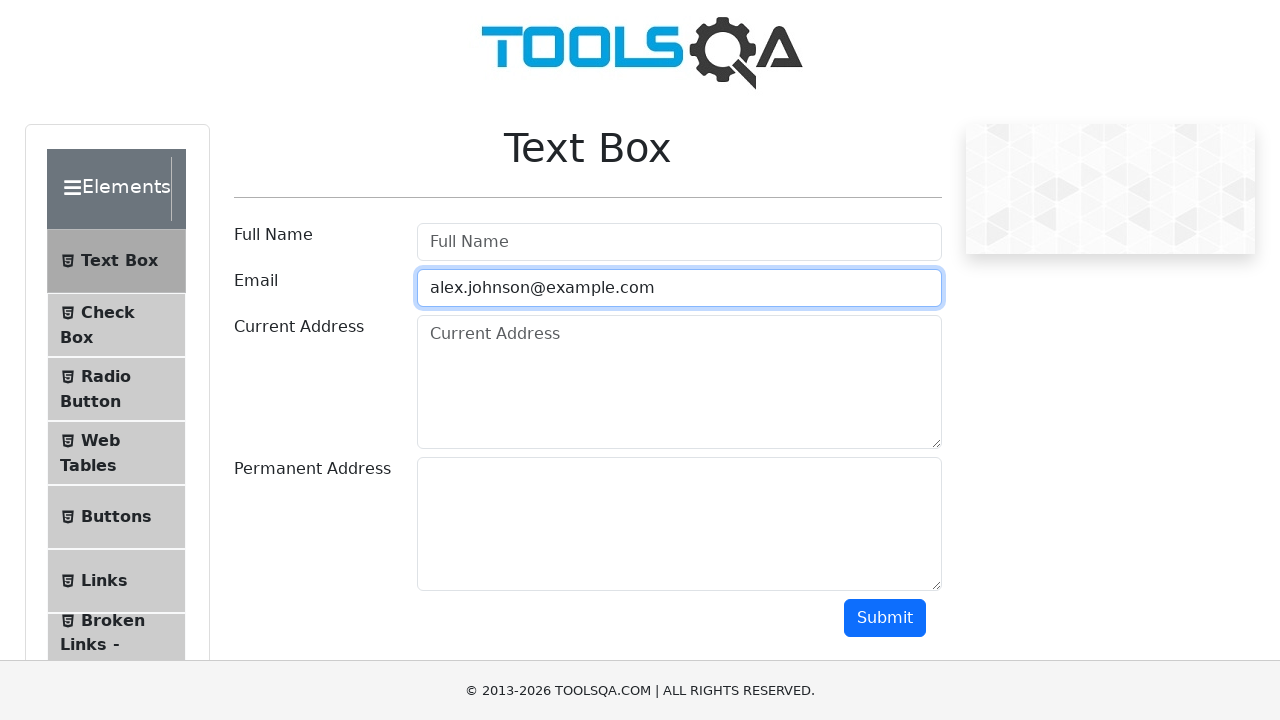